Tests dropdown selection functionality by selecting an option and verifying the selection

Starting URL: https://the-internet.herokuapp.com/dropdown

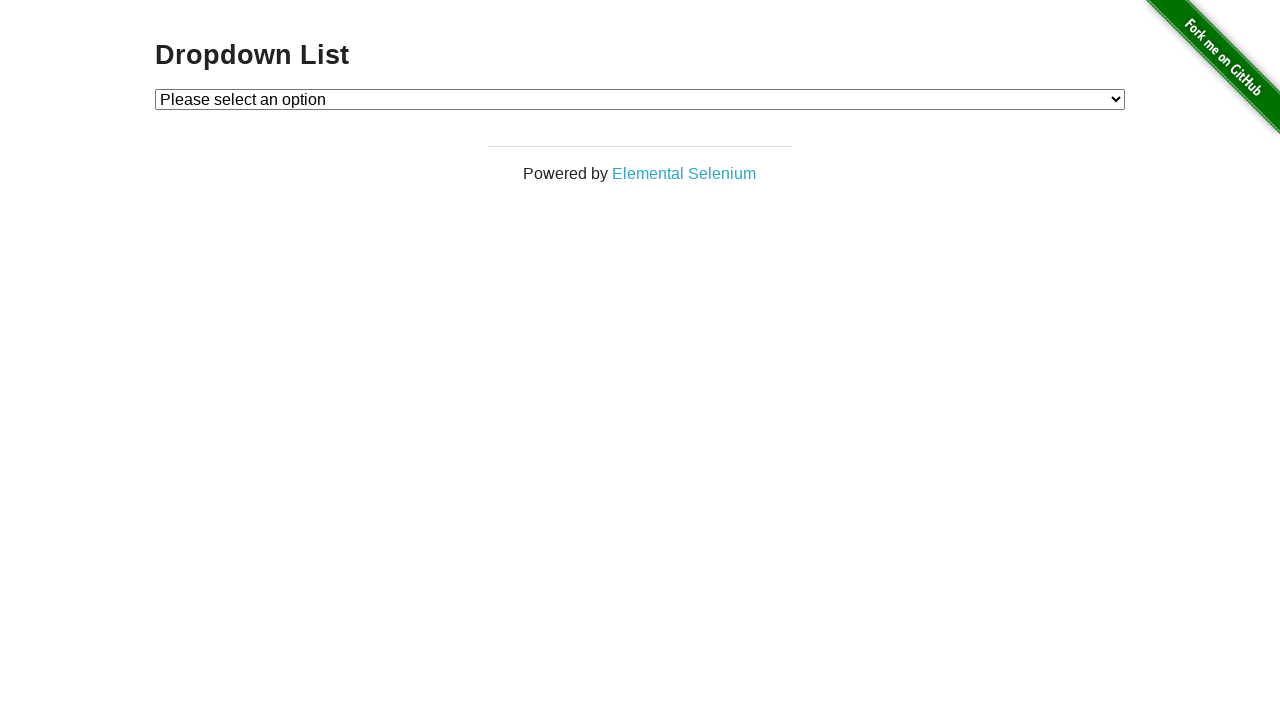

Selected 'Option 1' from the dropdown on #dropdown
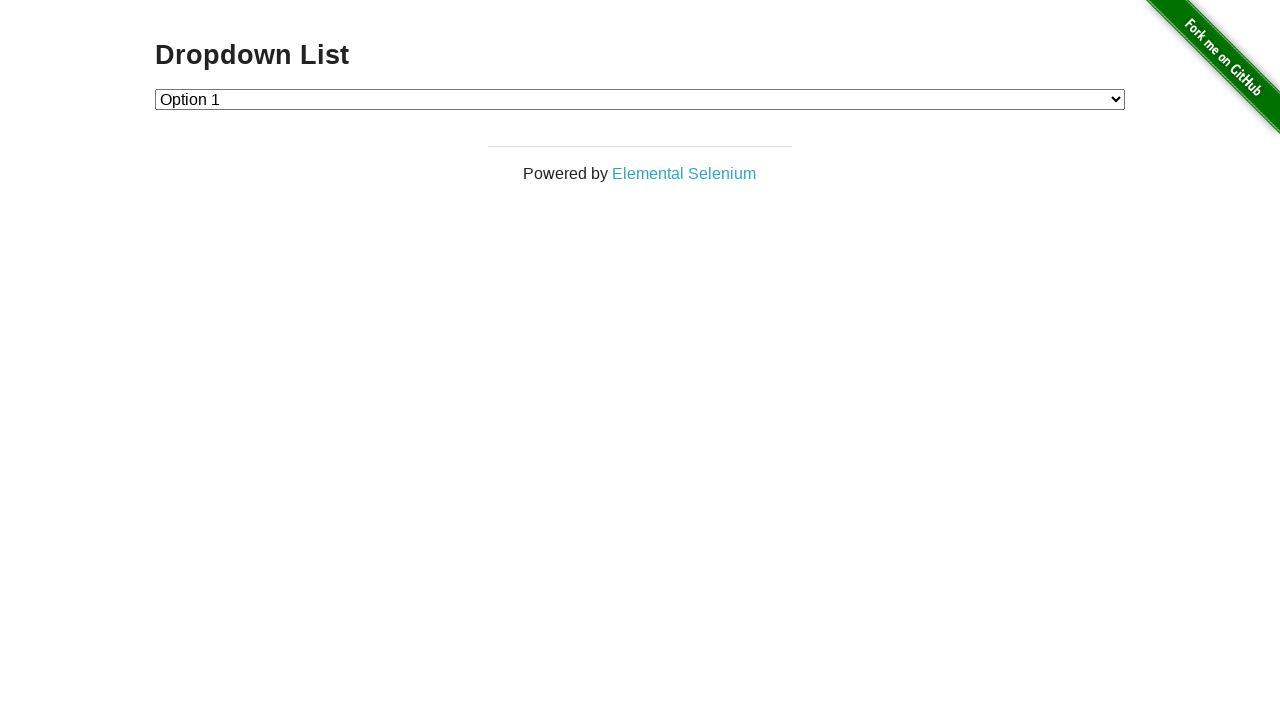

Retrieved the selected dropdown value
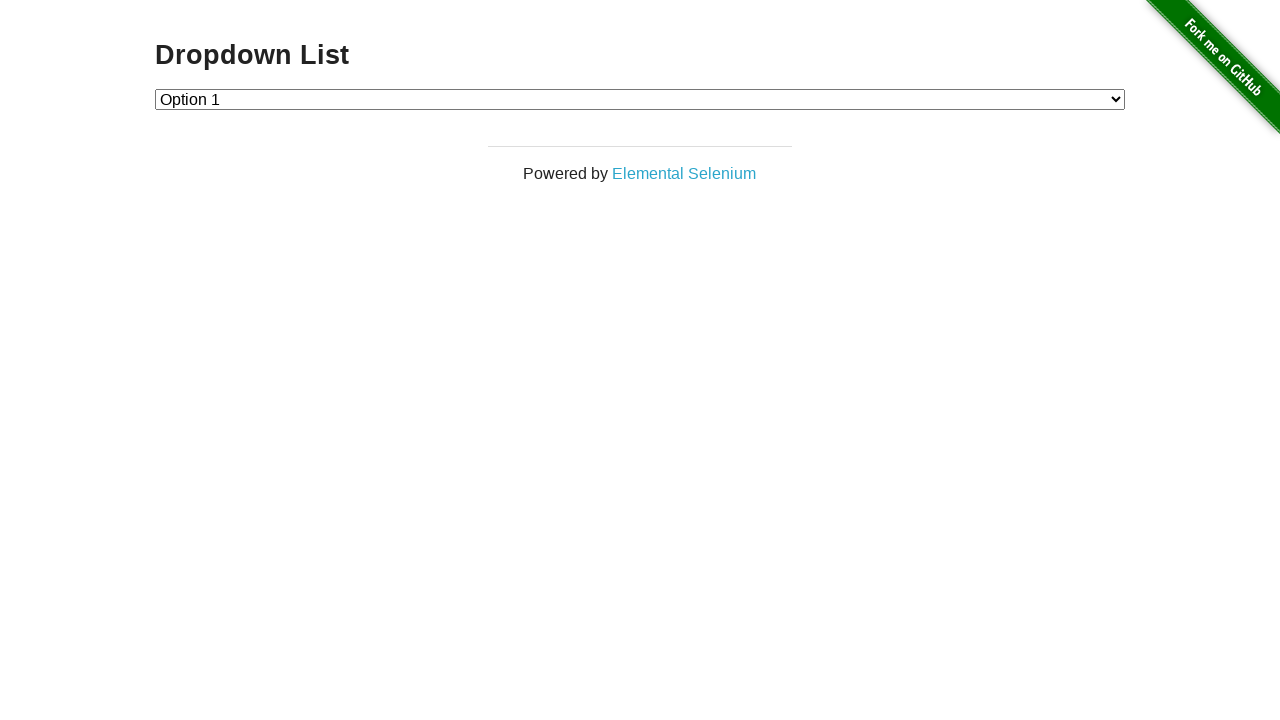

Verified selected value is '1'
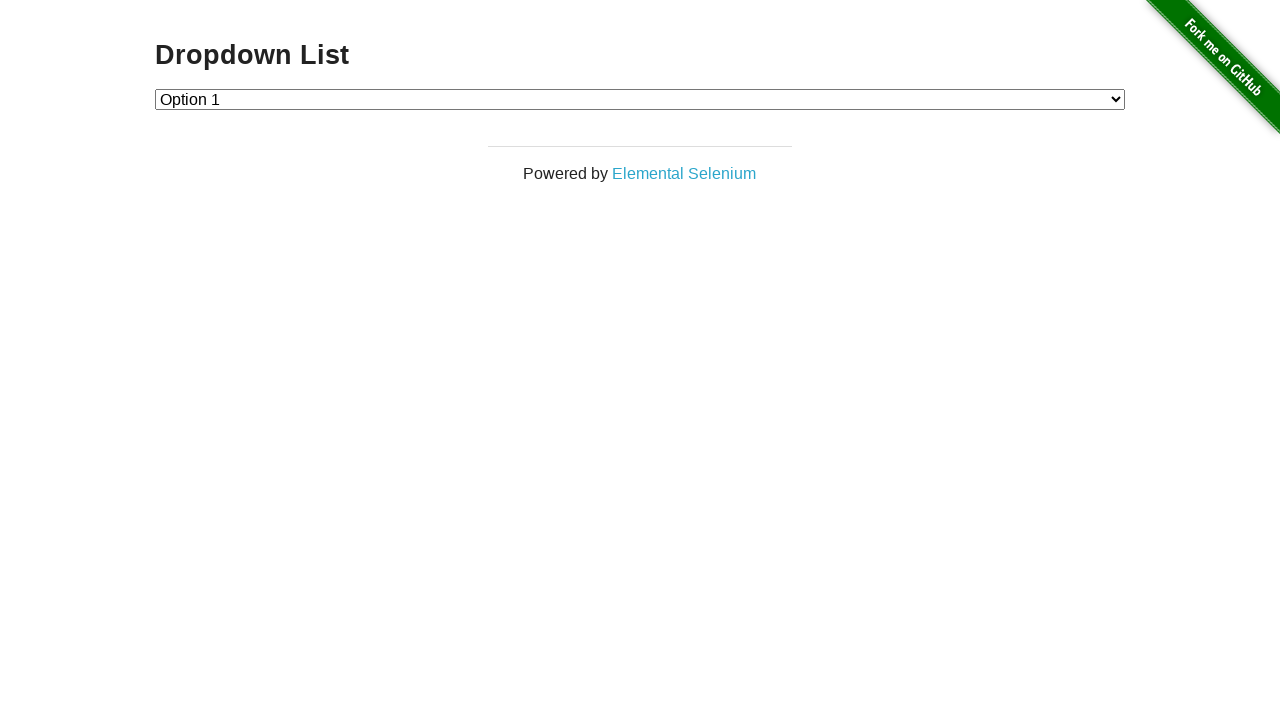

Retrieved the text content of the selected option
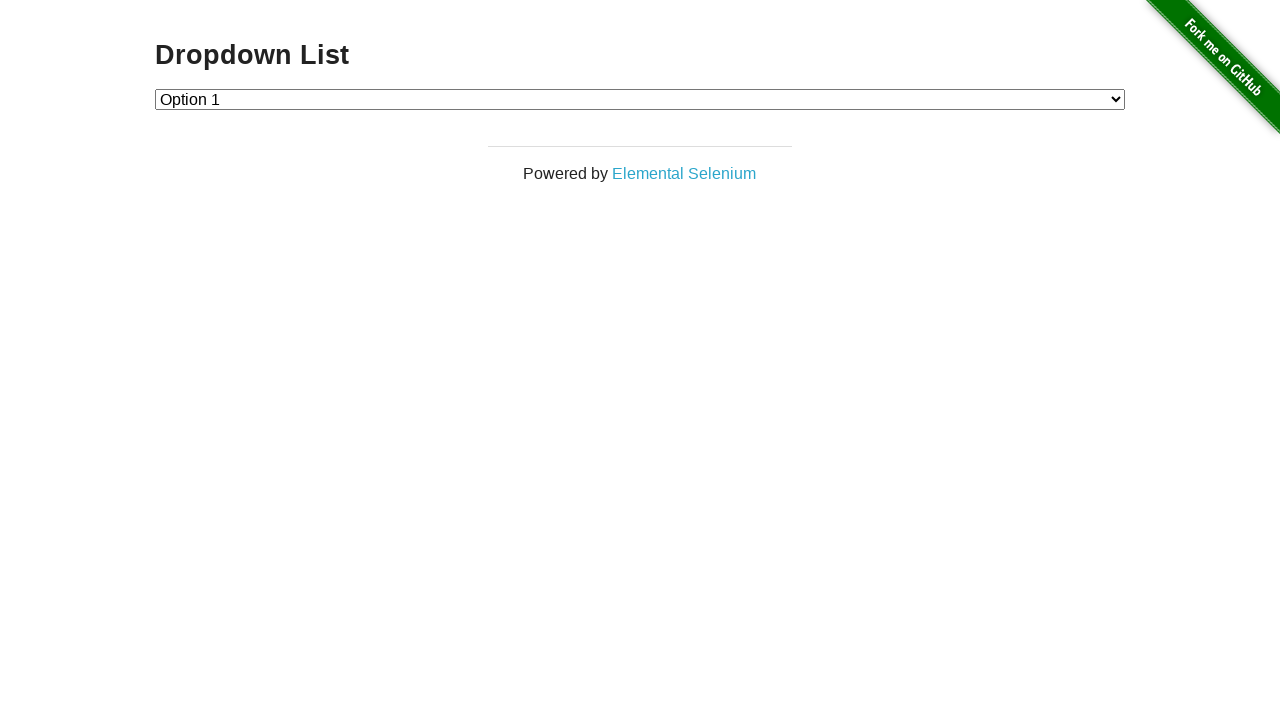

Verified selected option text is 'Option 1'
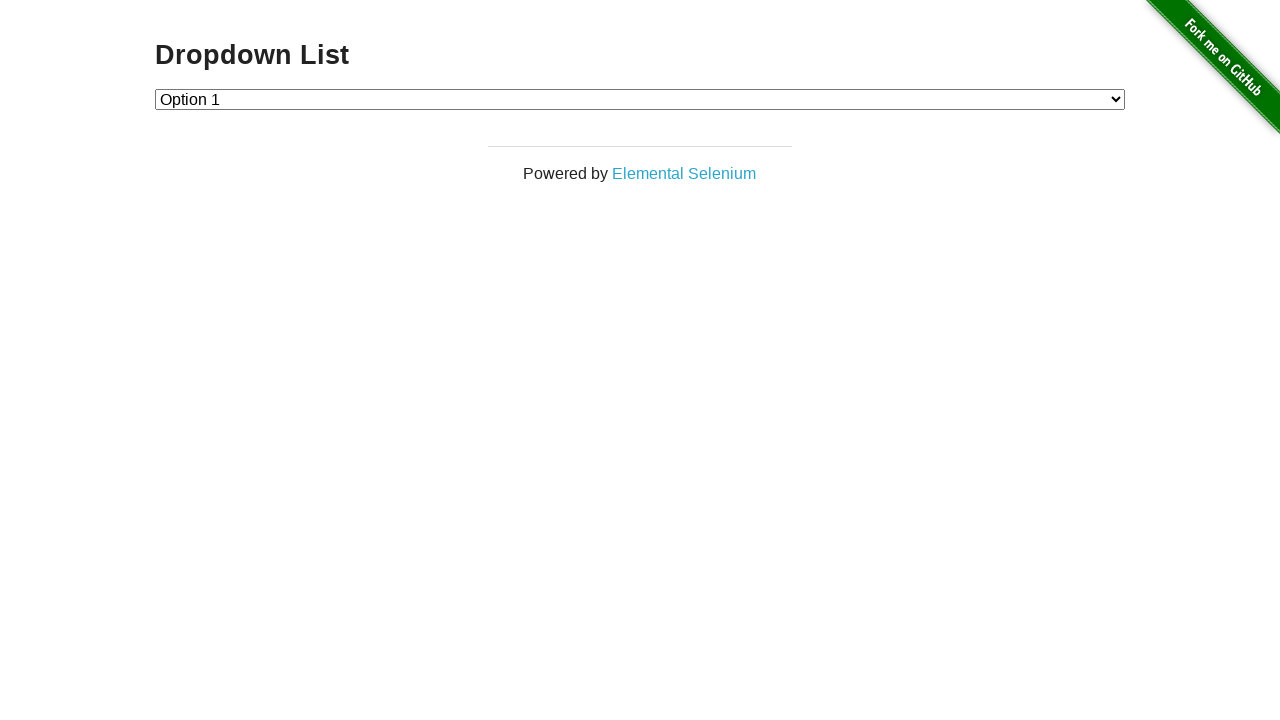

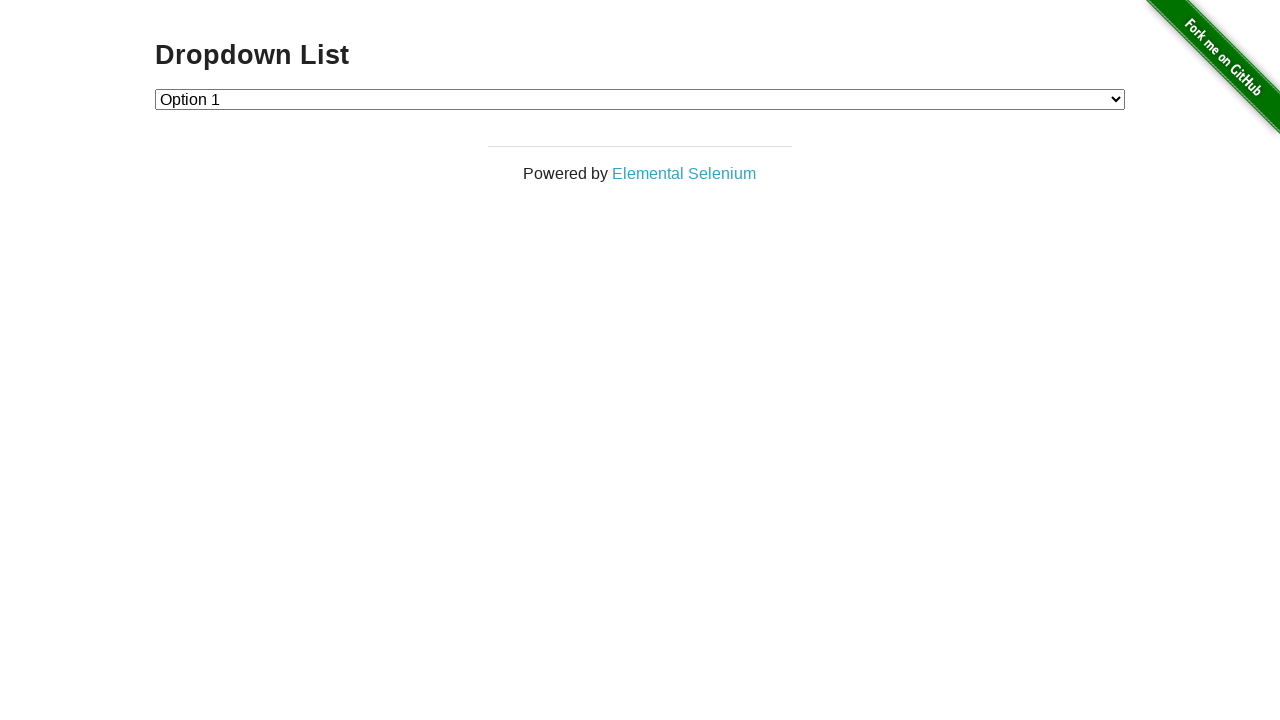